Tests nested frame navigation by switching between multiple frames (top-left, top-middle, top-right, and bottom) and verifying text content in each frame

Starting URL: https://the-internet.herokuapp.com

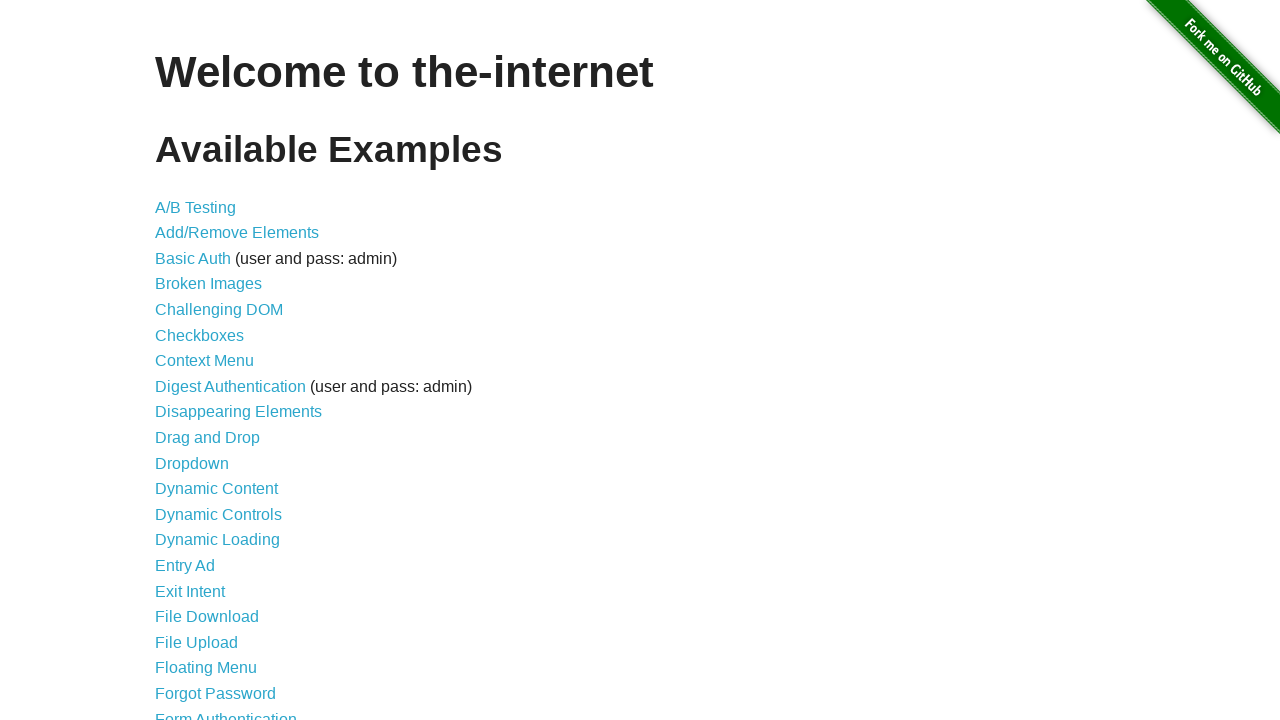

Clicked on Nested Frames link at (210, 395) on text=Nested Frames
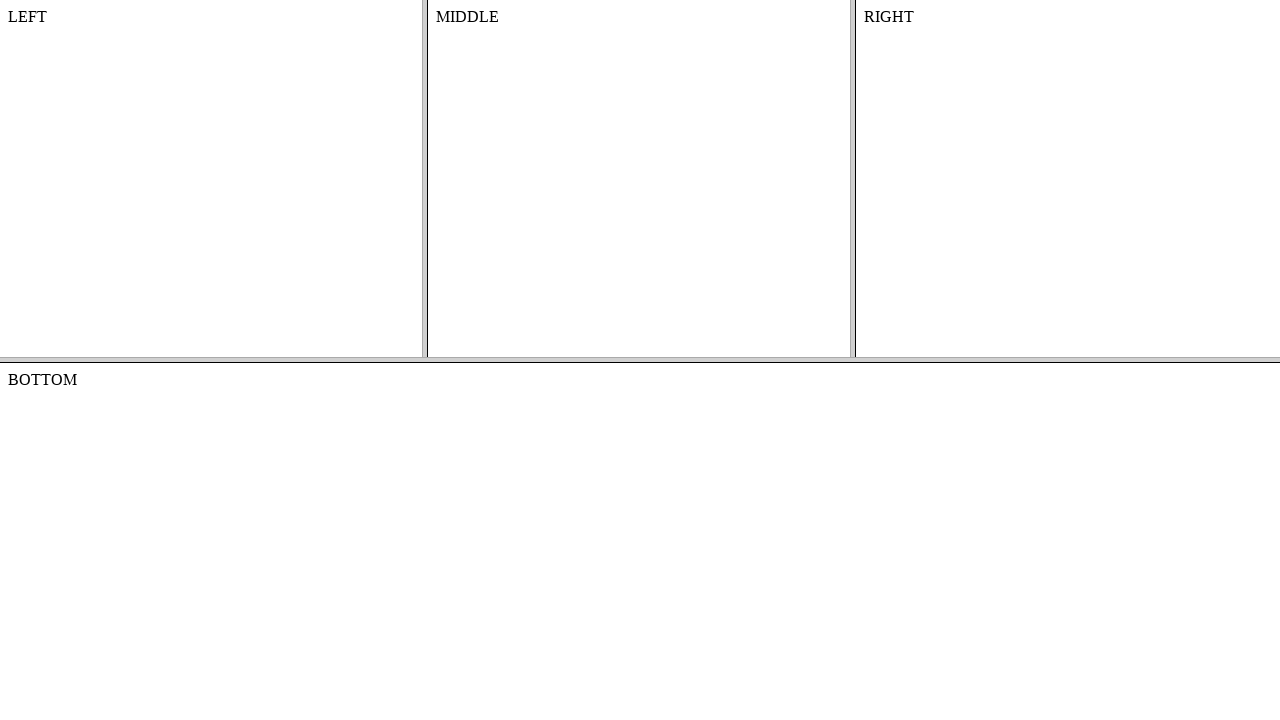

Waited for frames to load
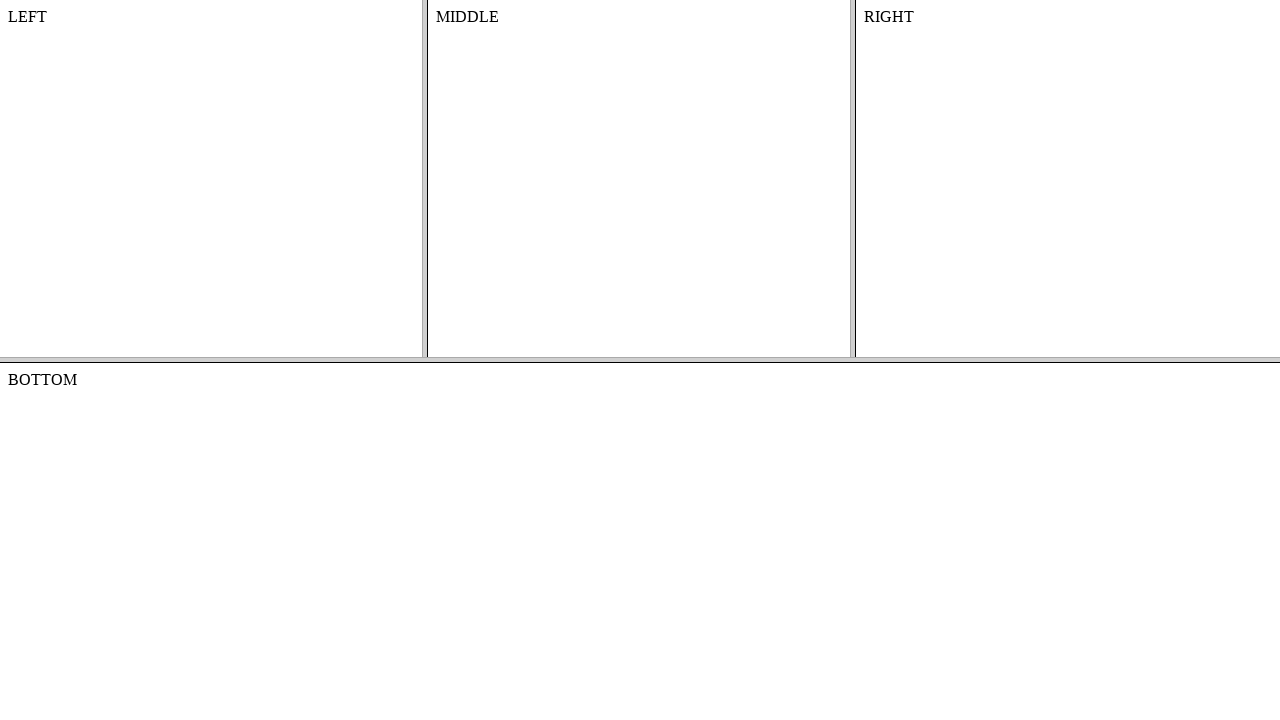

Located top frame
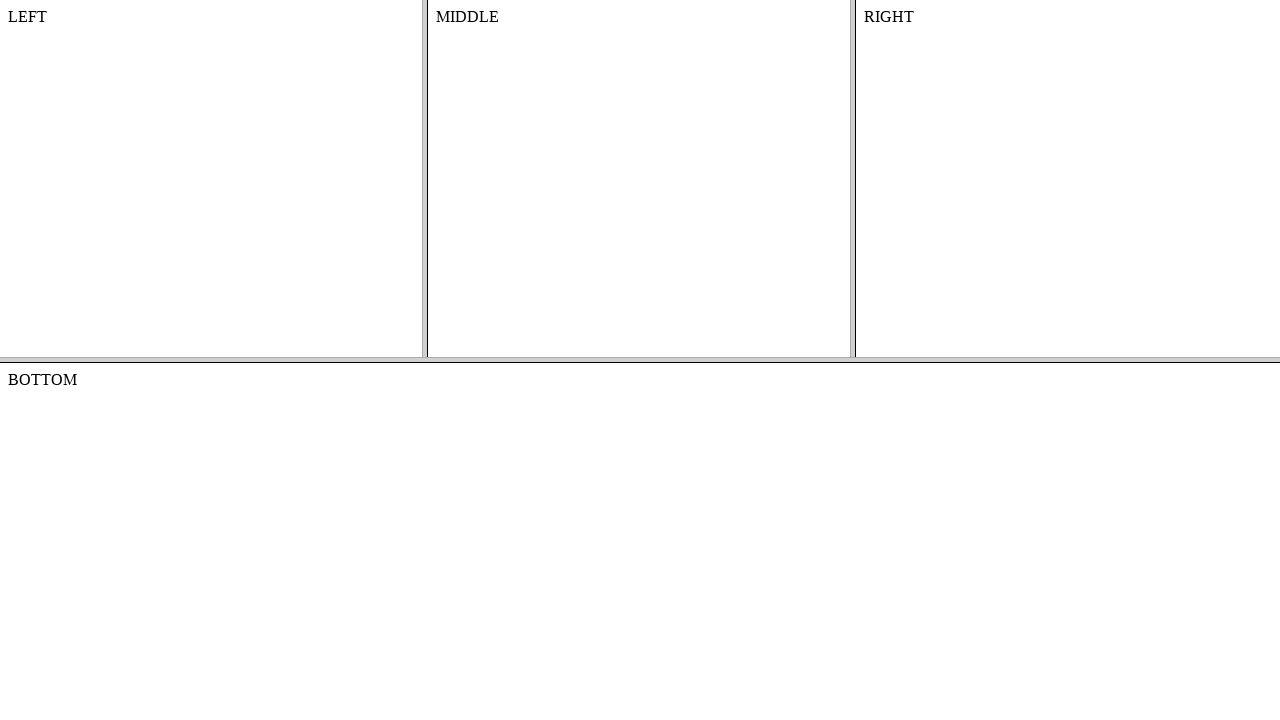

Located left frame within top frame
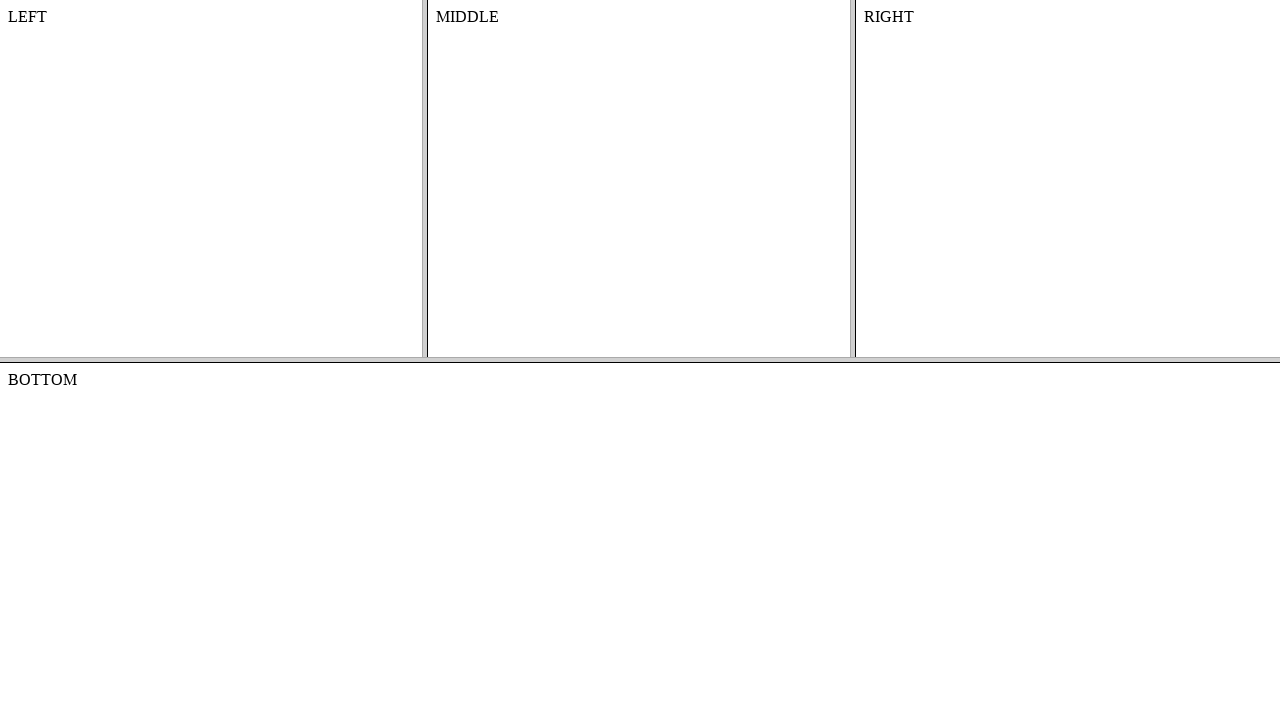

Retrieved text from left frame: 
    LEFT
    


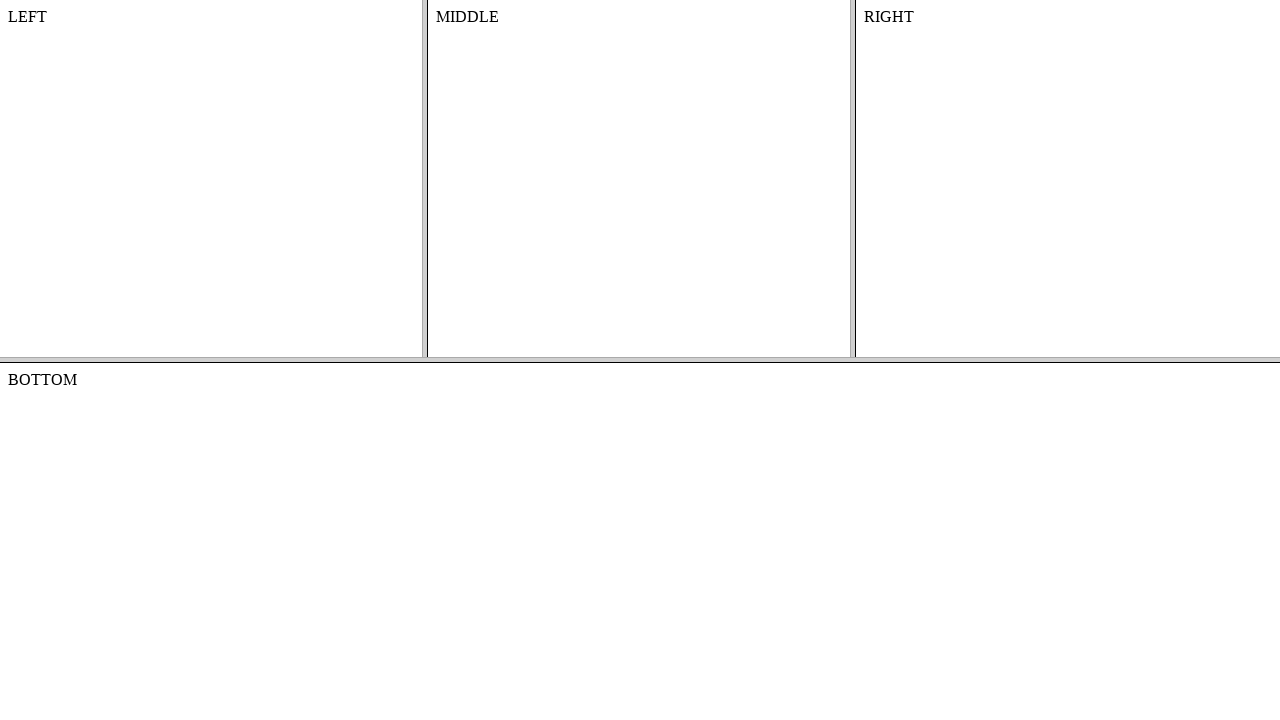

Located middle frame within top frame
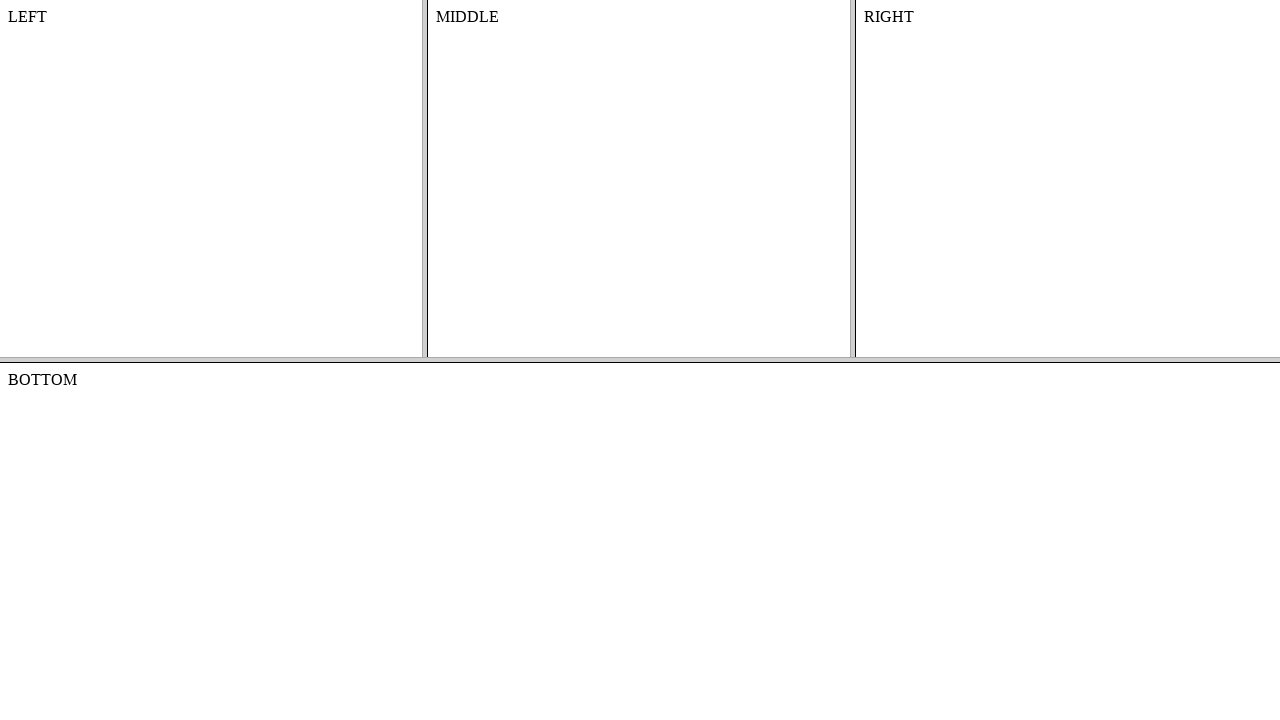

Retrieved text from middle frame: MIDDLE
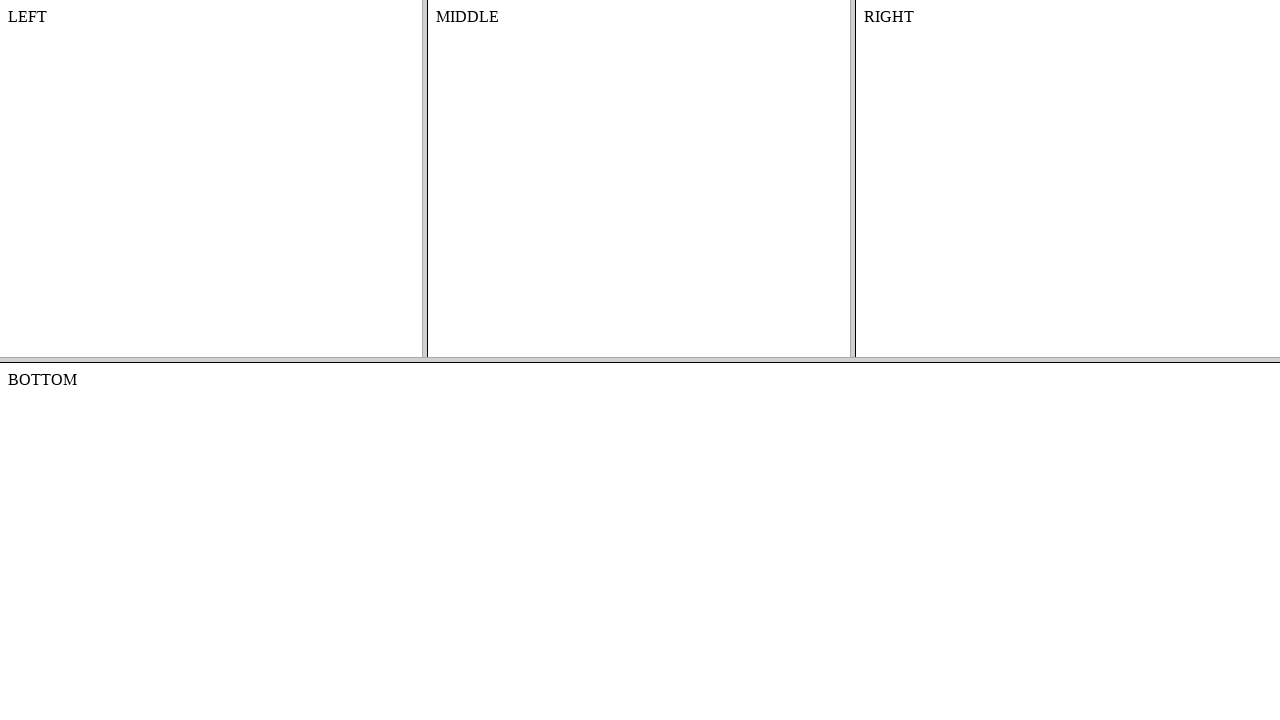

Located right frame within top frame
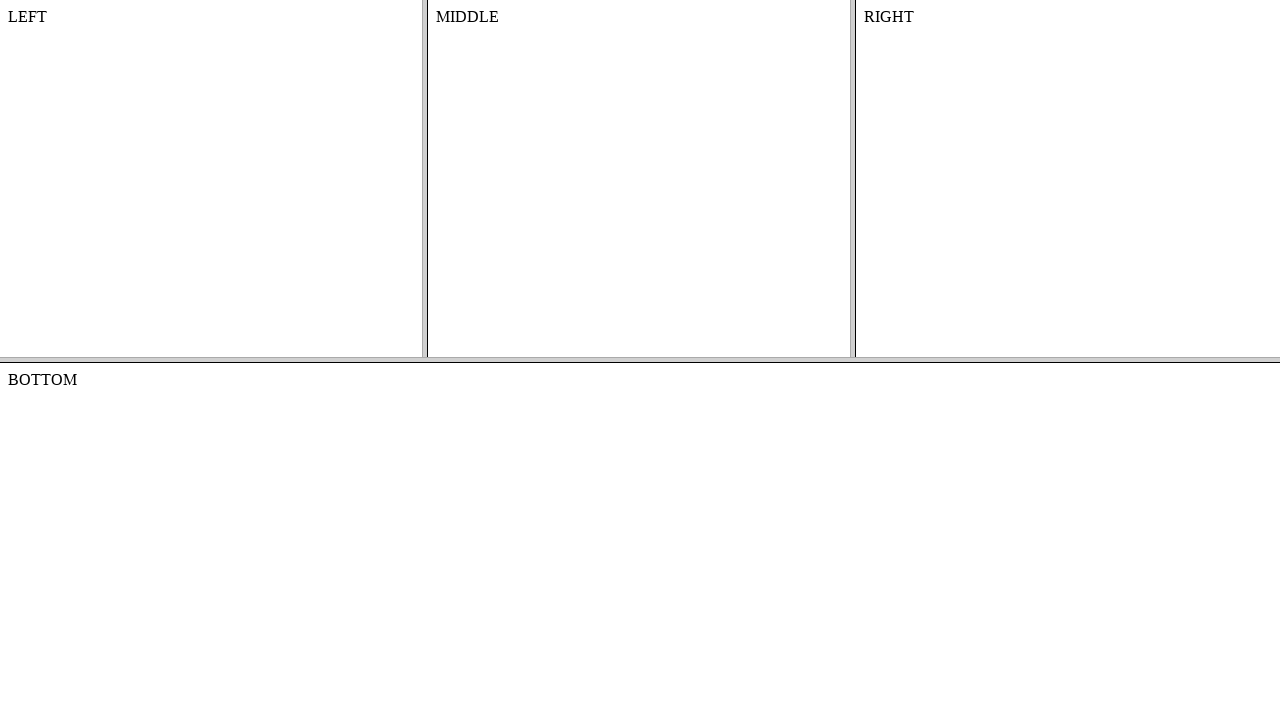

Retrieved text from right frame: 
    RIGHT
    


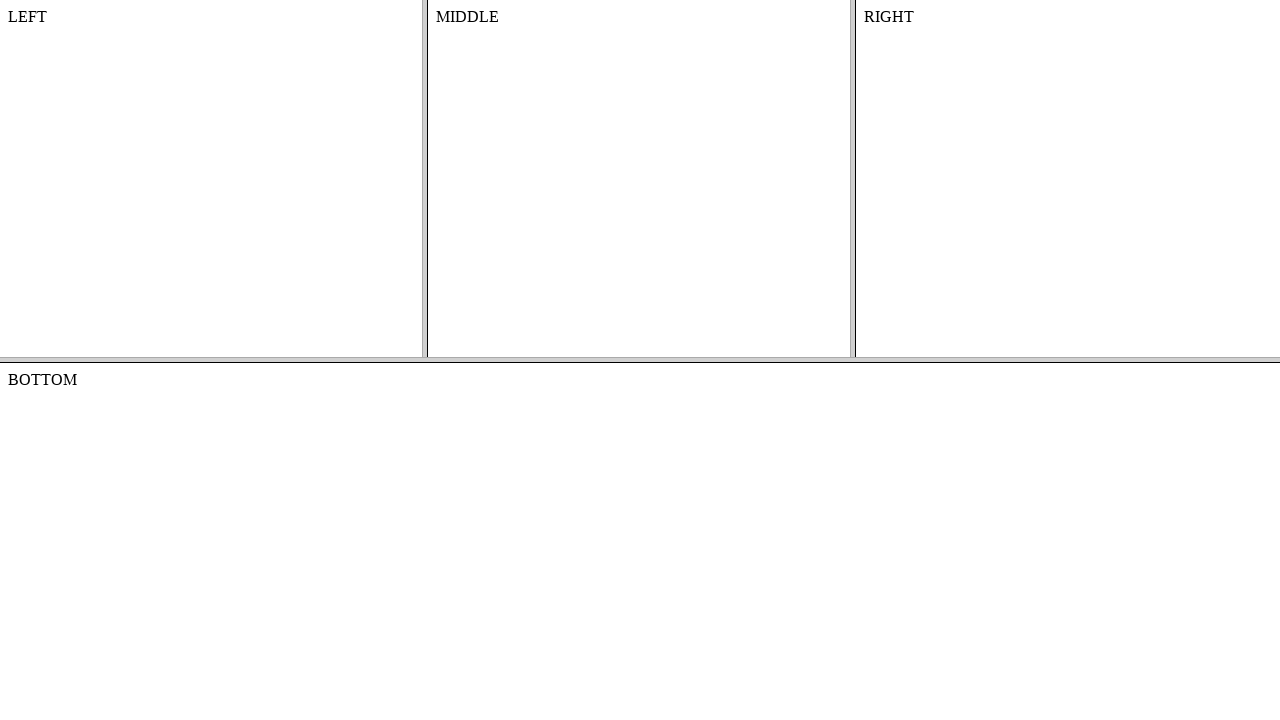

Located bottom frame at root level
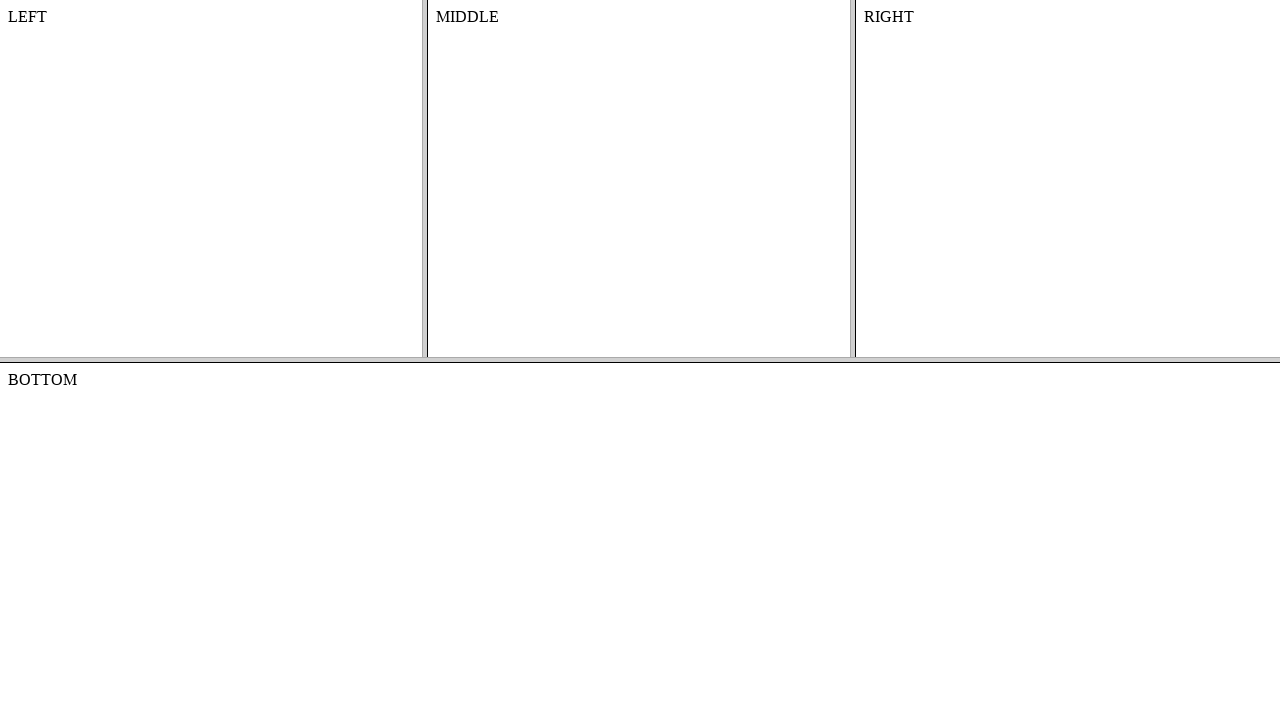

Retrieved text from bottom frame: BOTTOM

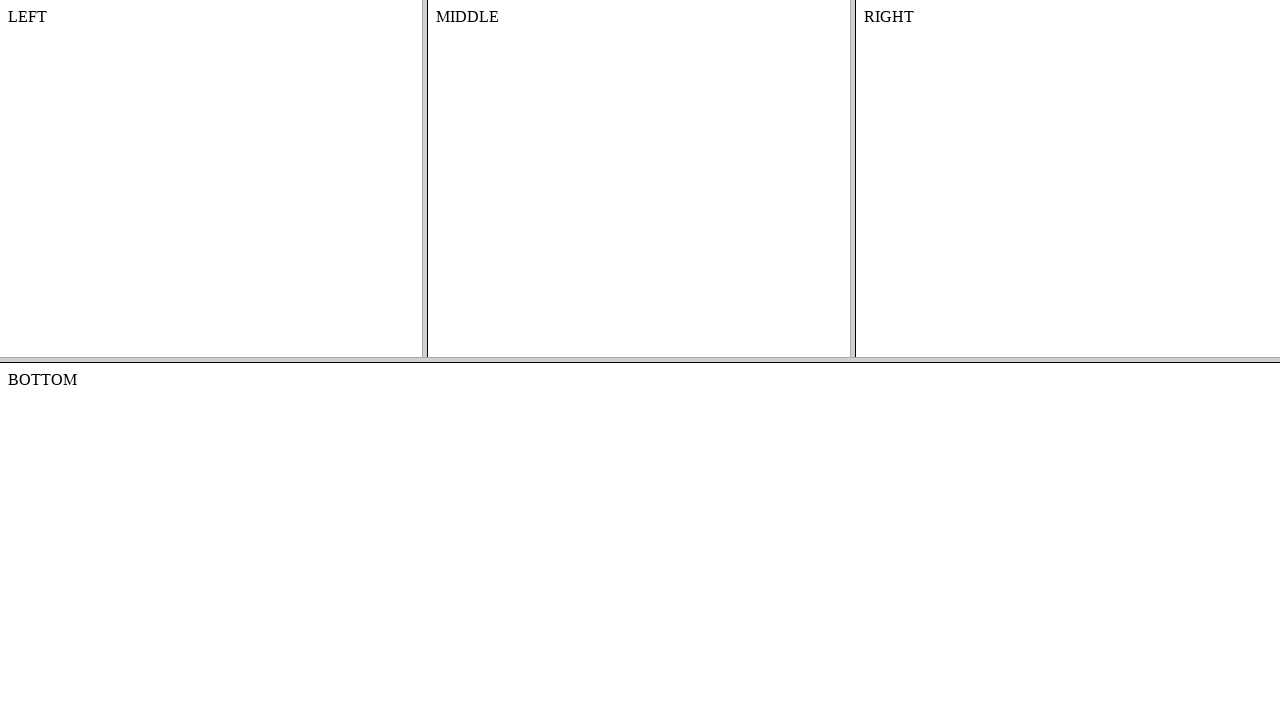

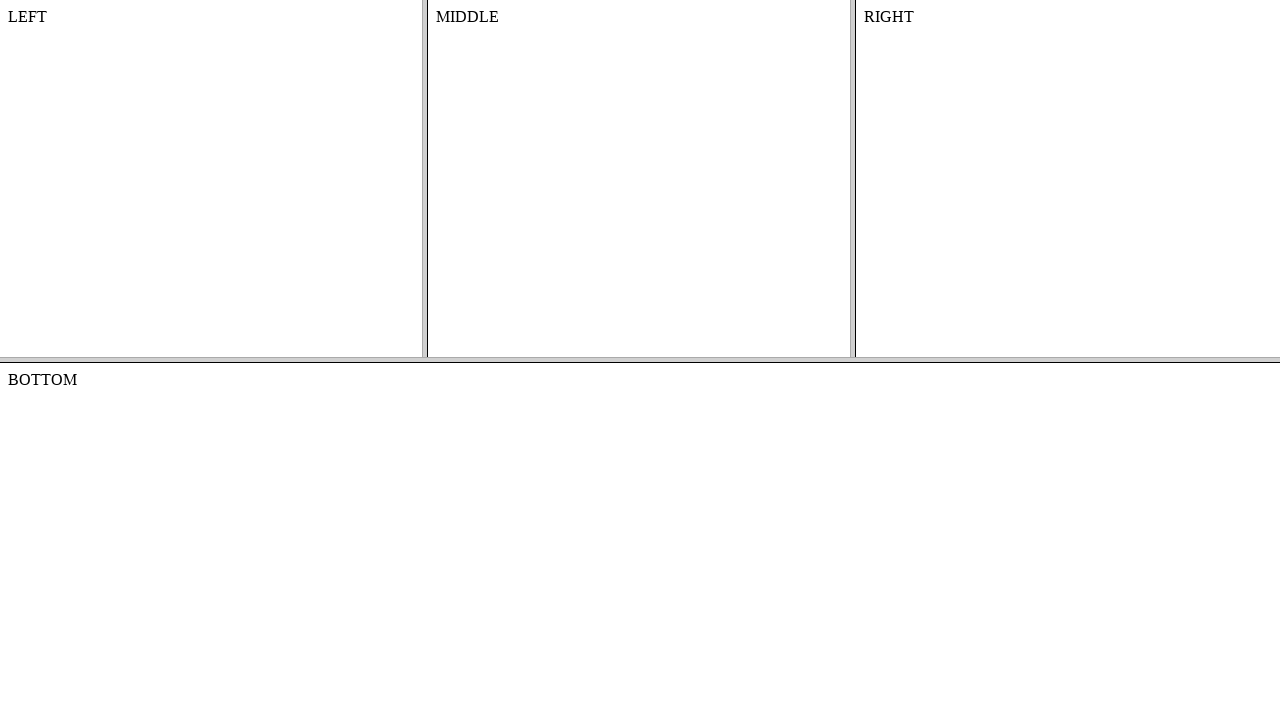